Tests clicking on the Specials tab and verifying it becomes active

Starting URL: https://store.steampowered.com/

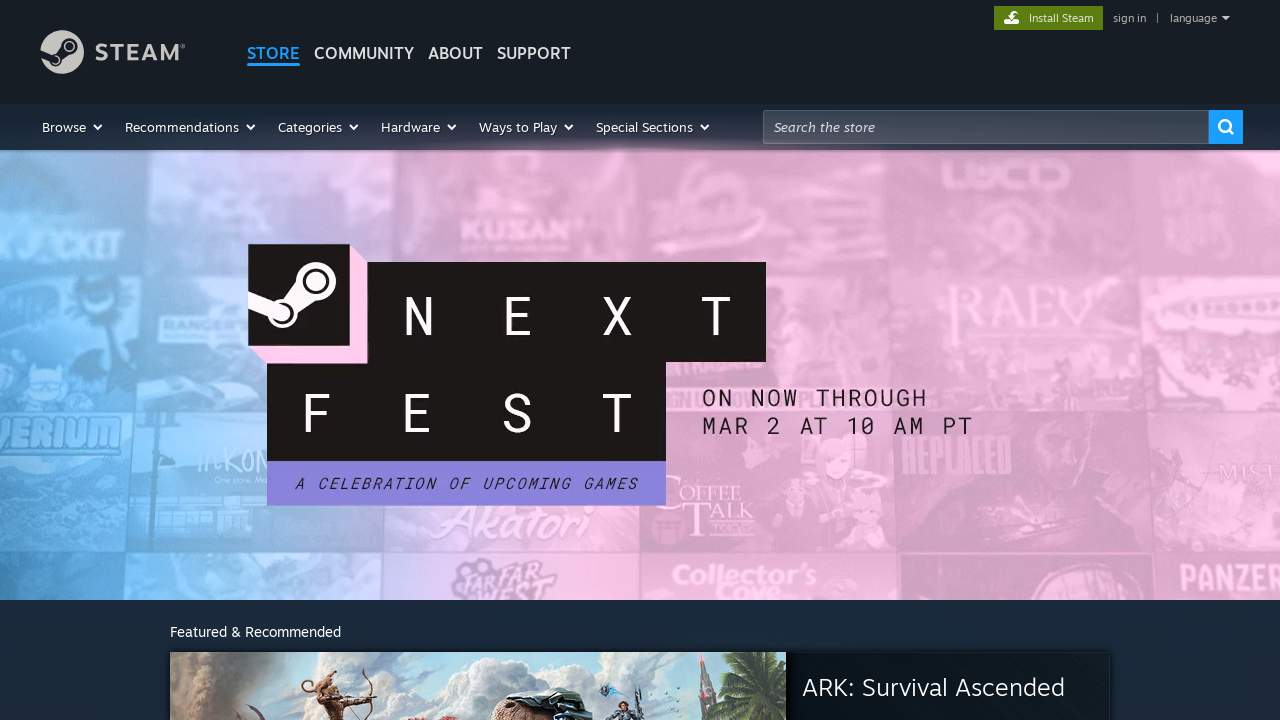

Clicked on the Specials tab at (548, 361) on #tab_specials_content_trigger
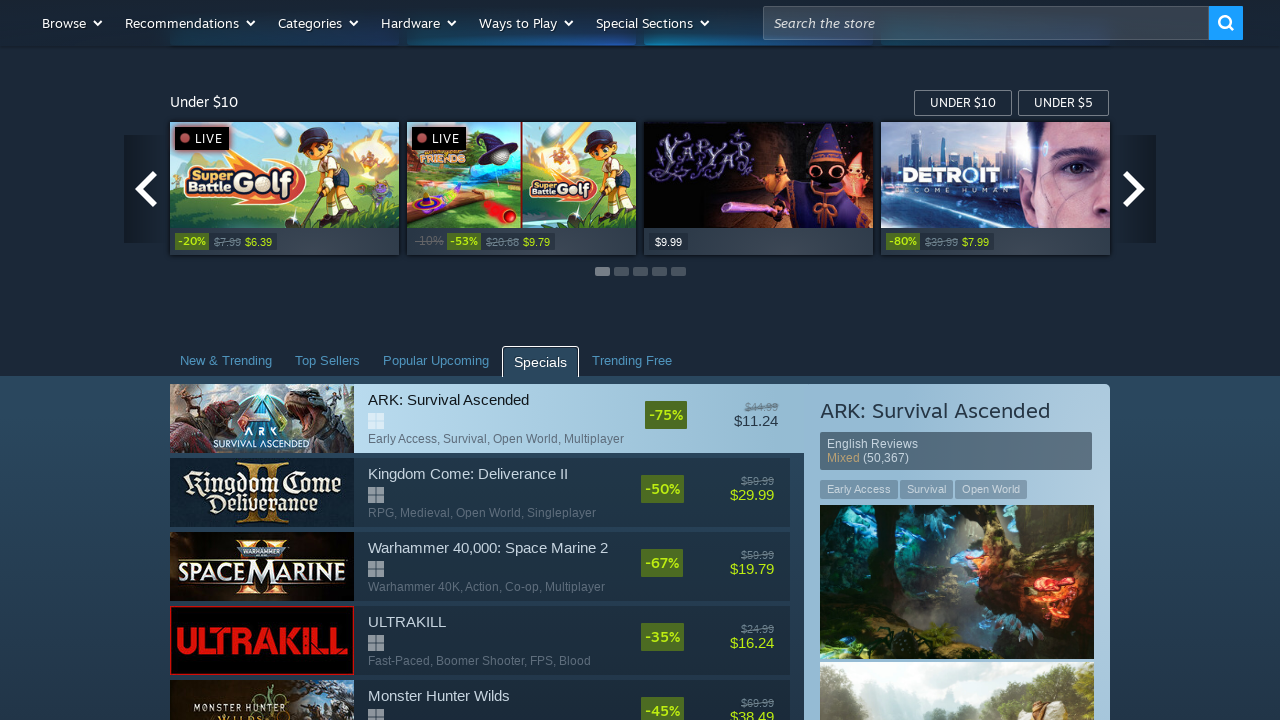

Verified Specials tab is now active
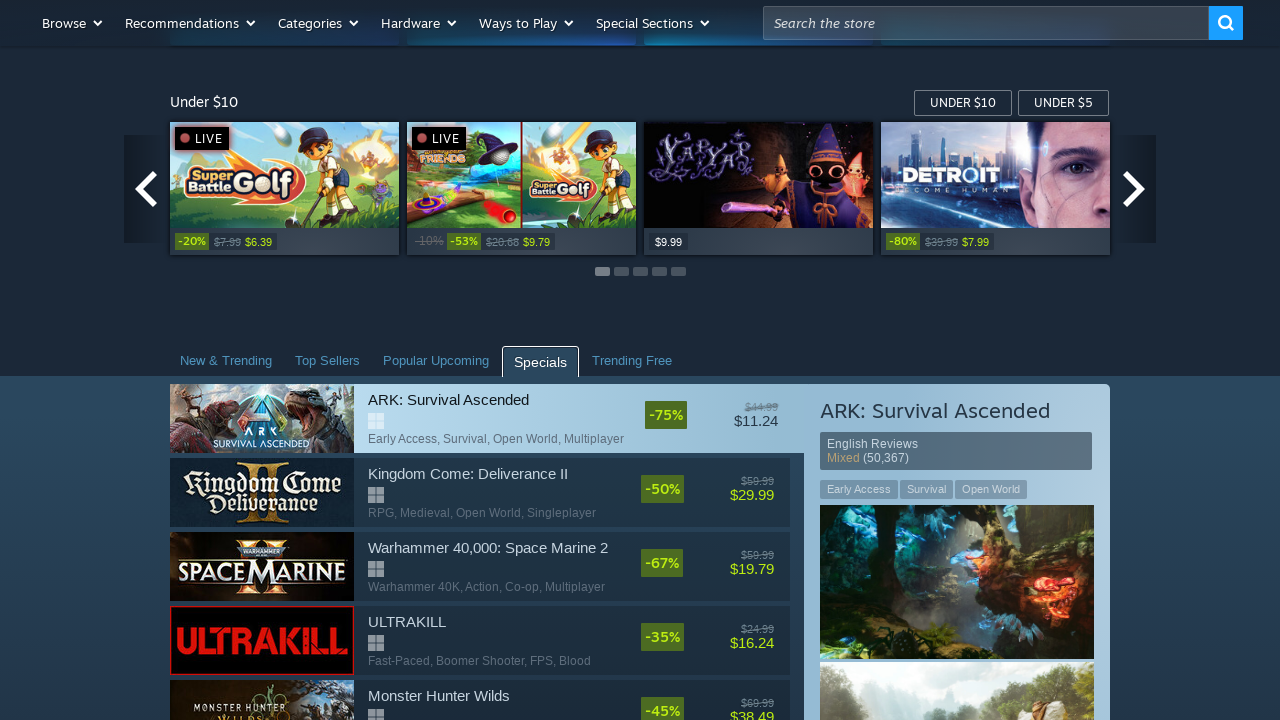

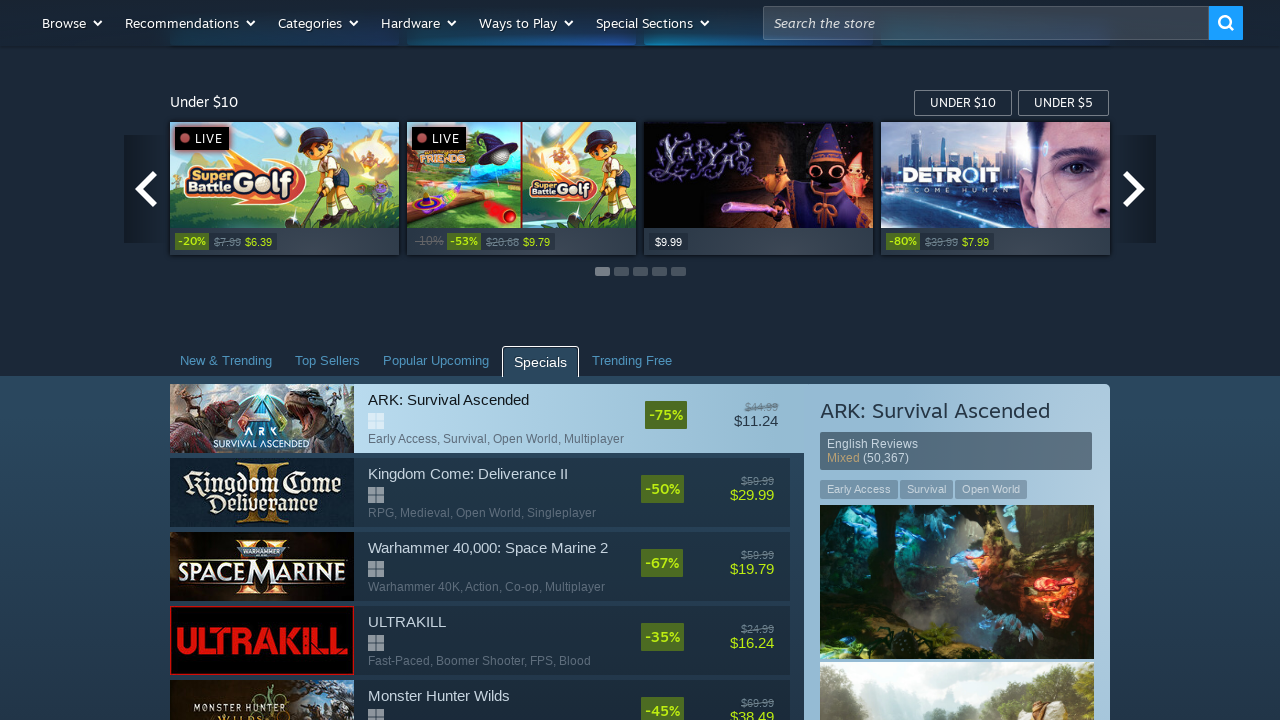